Tests checkbox functionality by verifying default states, clicking to toggle both checkboxes, and confirming their new states after interaction.

Starting URL: https://practice.cydeo.com/checkboxes

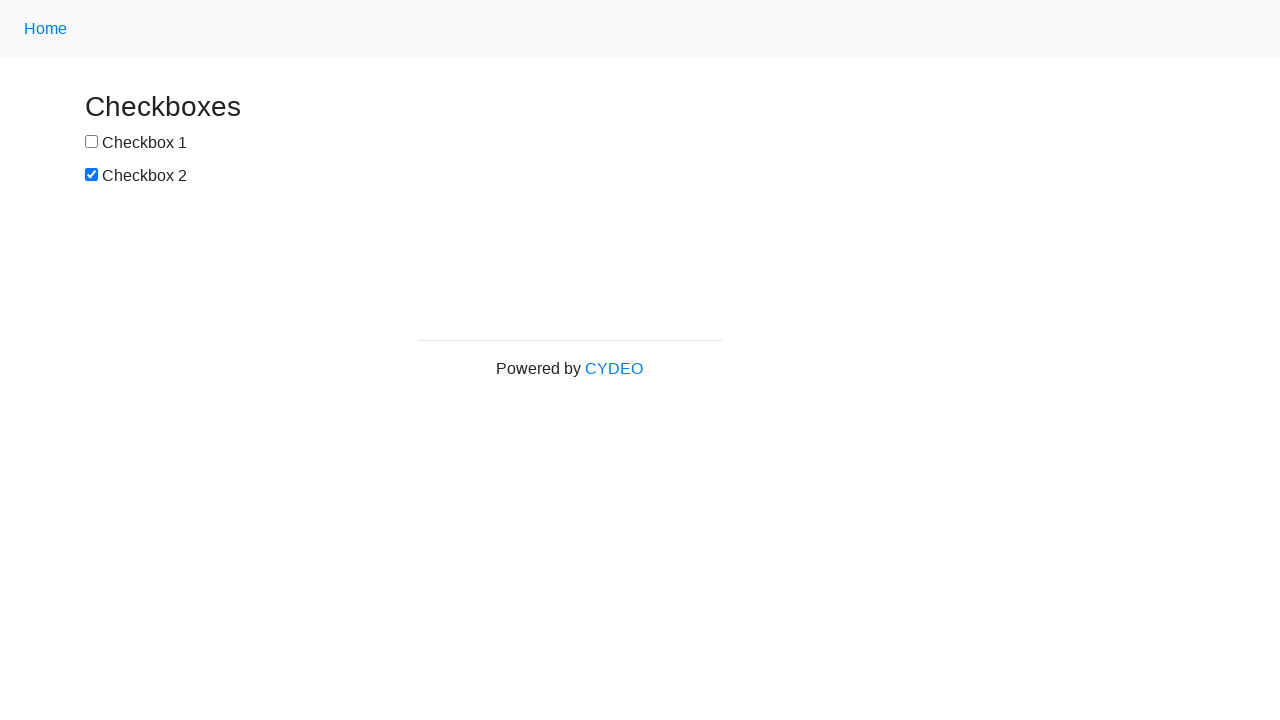

Located checkbox 1 element
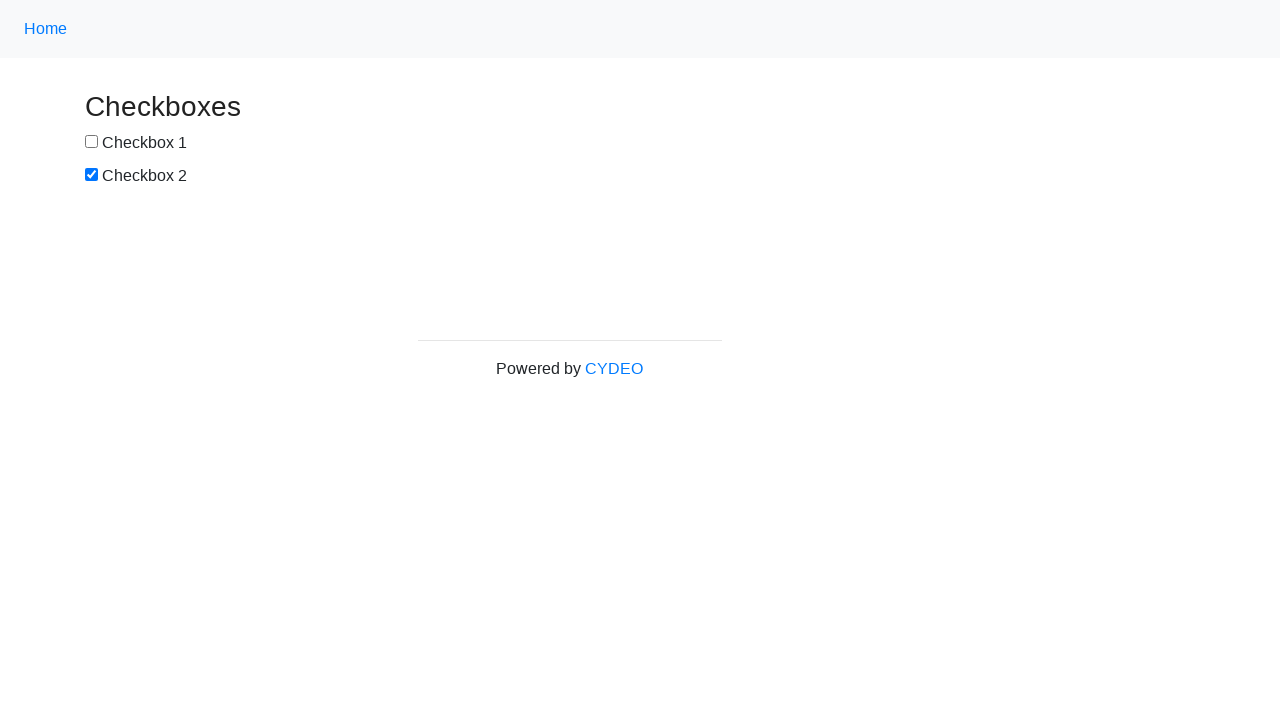

Located checkbox 2 element
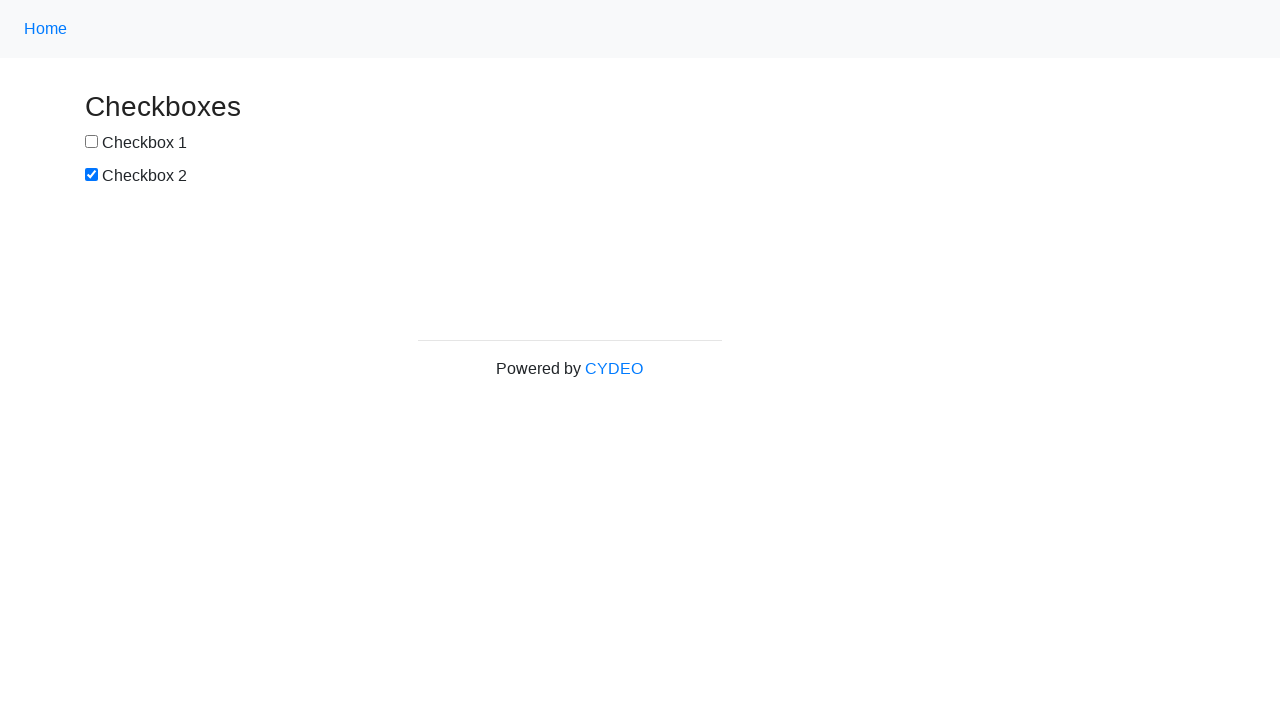

Verified checkbox 1 is not selected by default
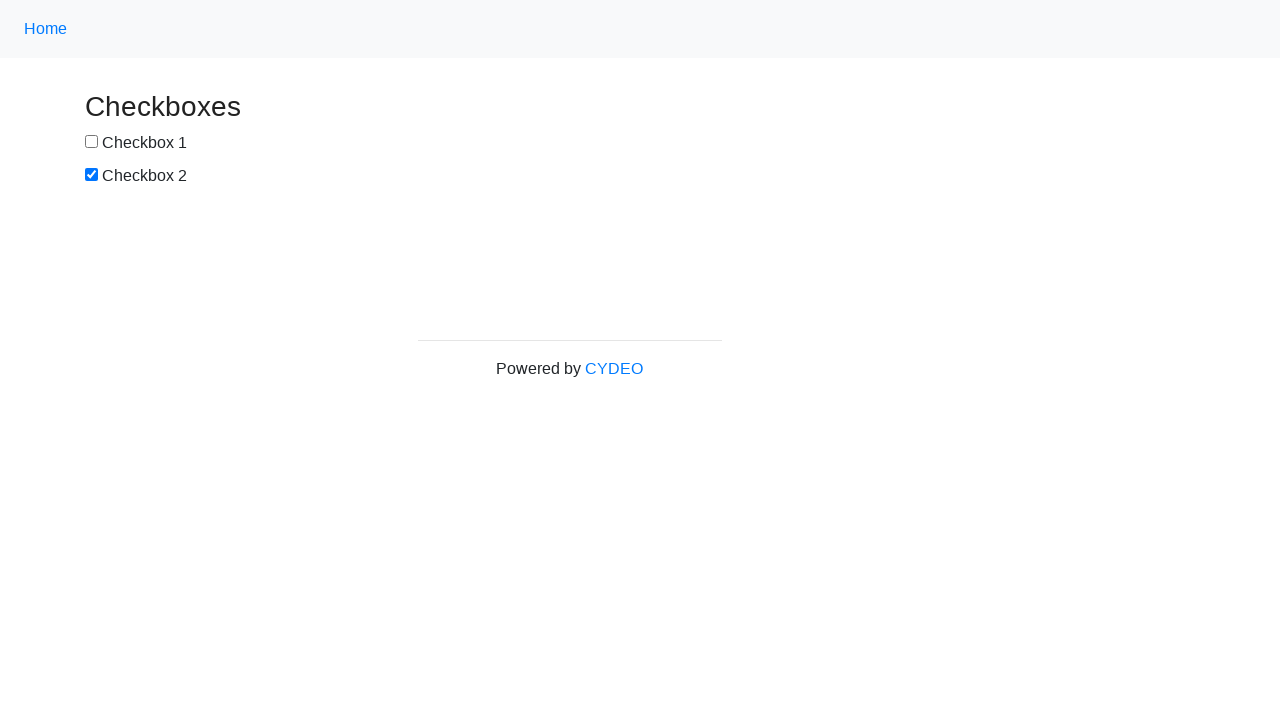

Verified checkbox 2 is selected by default
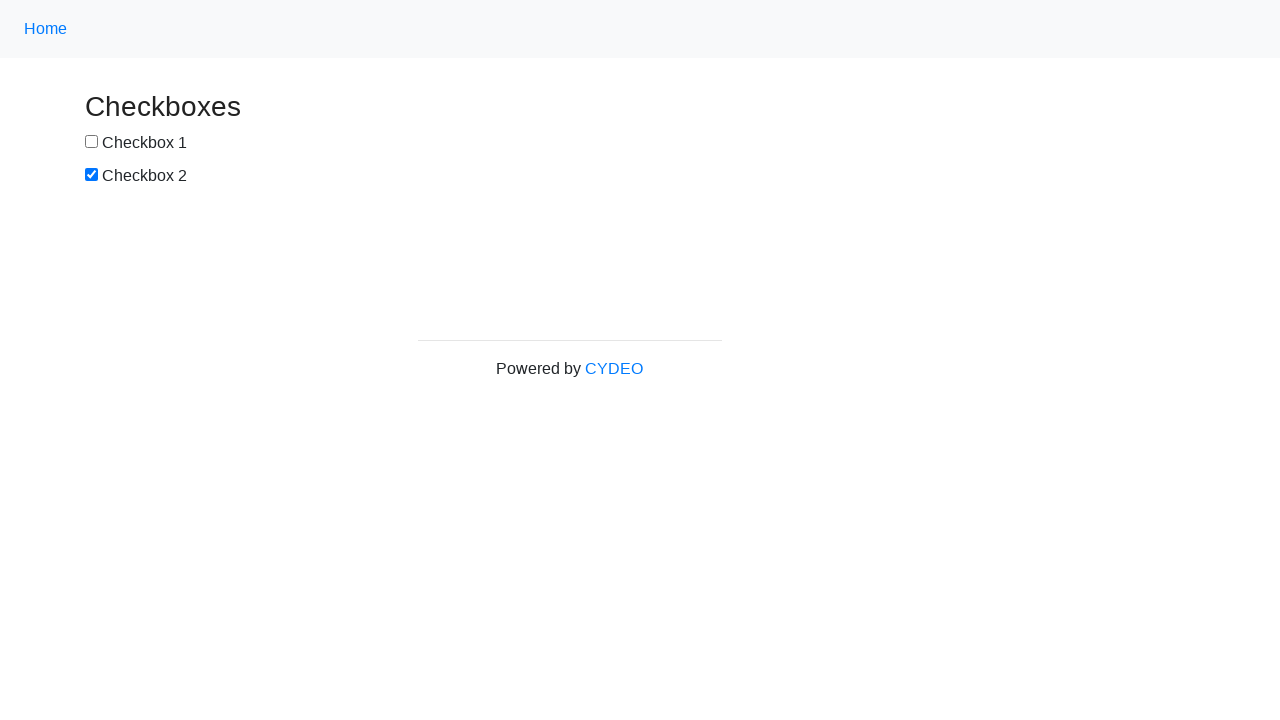

Clicked checkbox 1 to select it at (92, 142) on input[name='checkbox1']
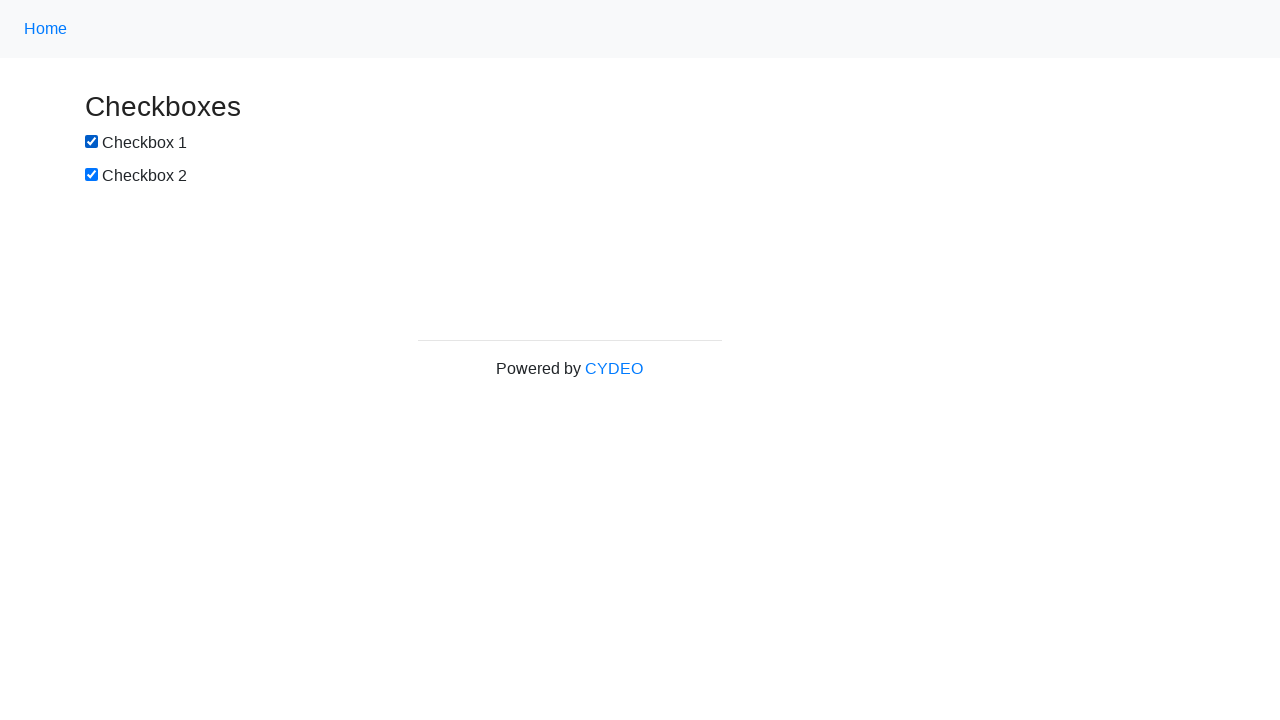

Clicked checkbox 2 to deselect it at (92, 175) on input[name='checkbox2']
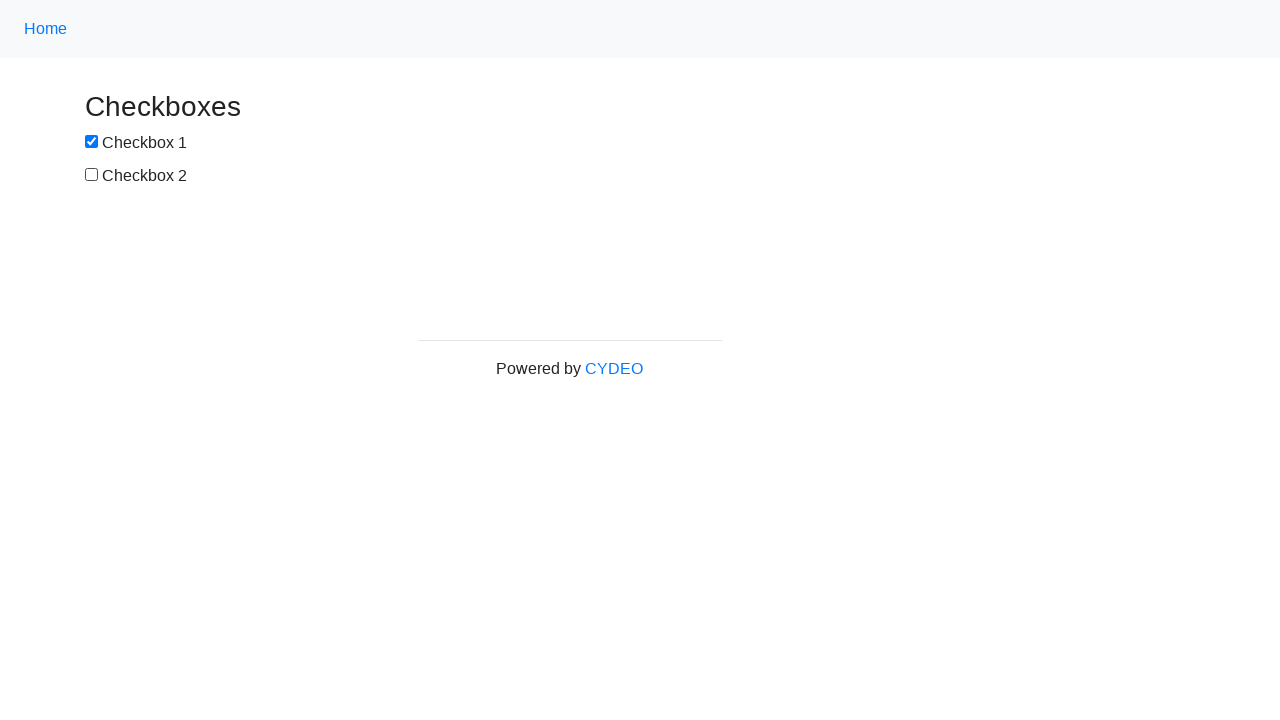

Verified checkbox 1 is now selected
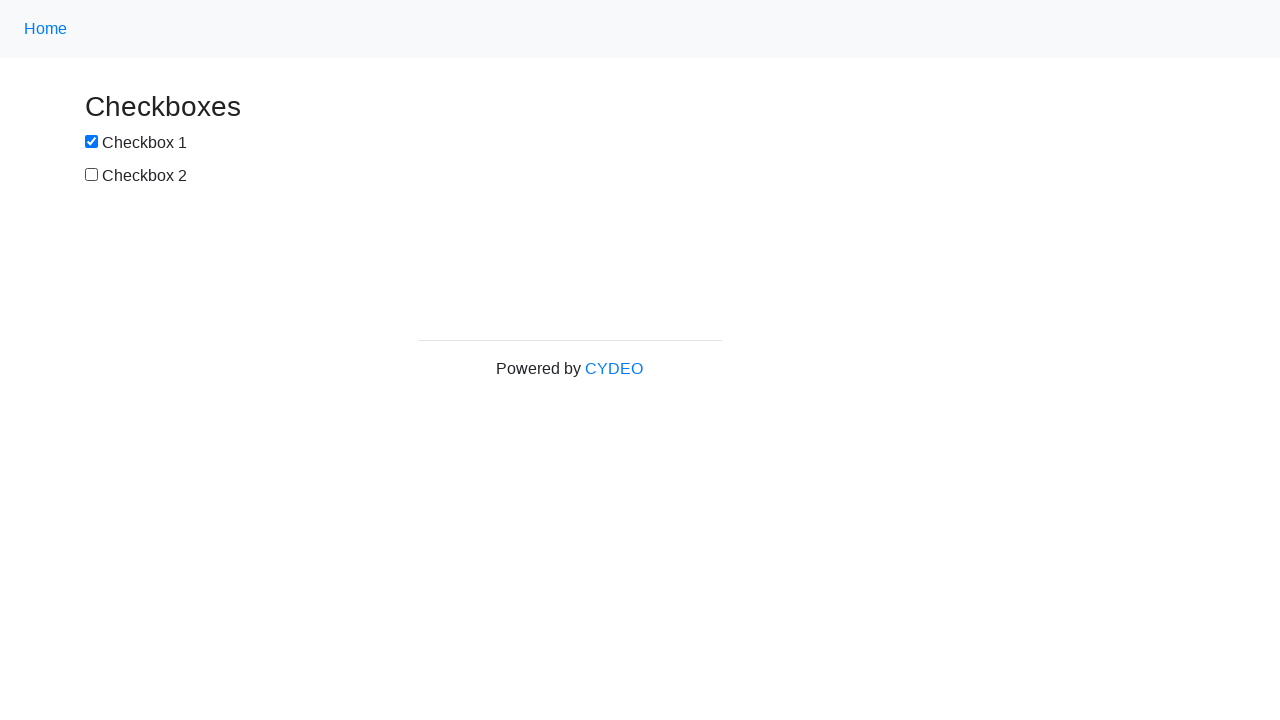

Verified checkbox 2 is now deselected
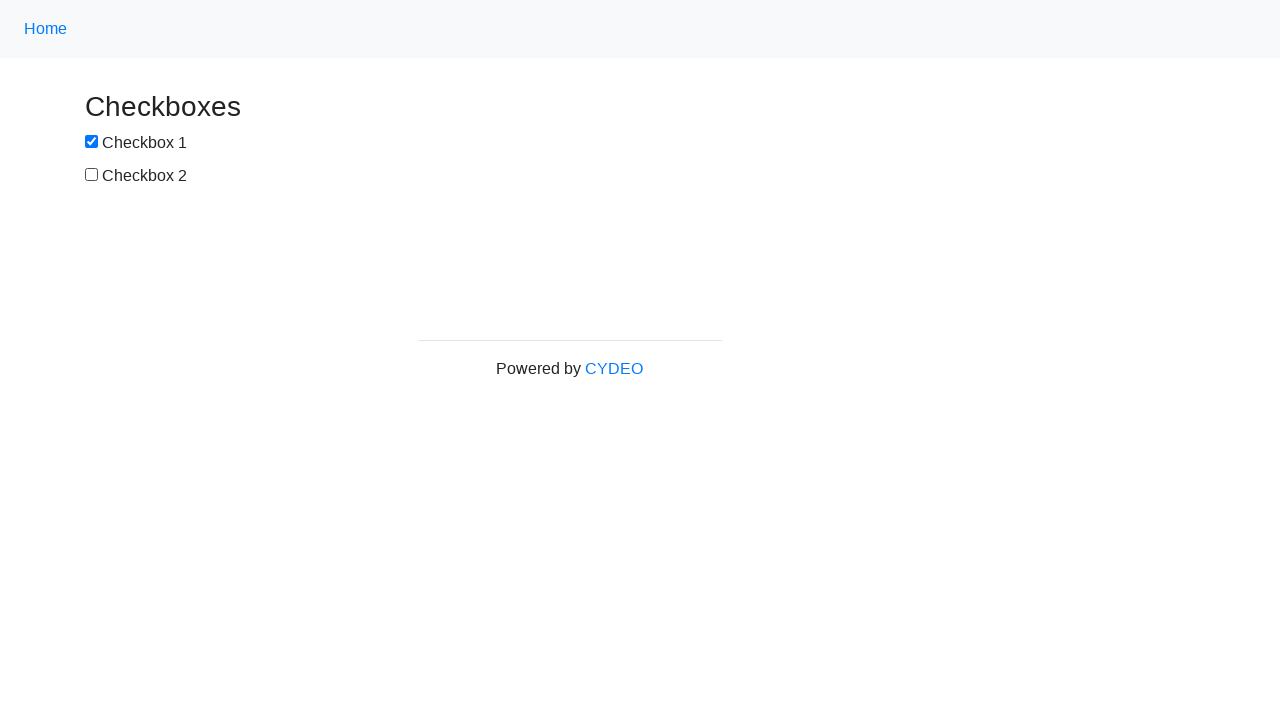

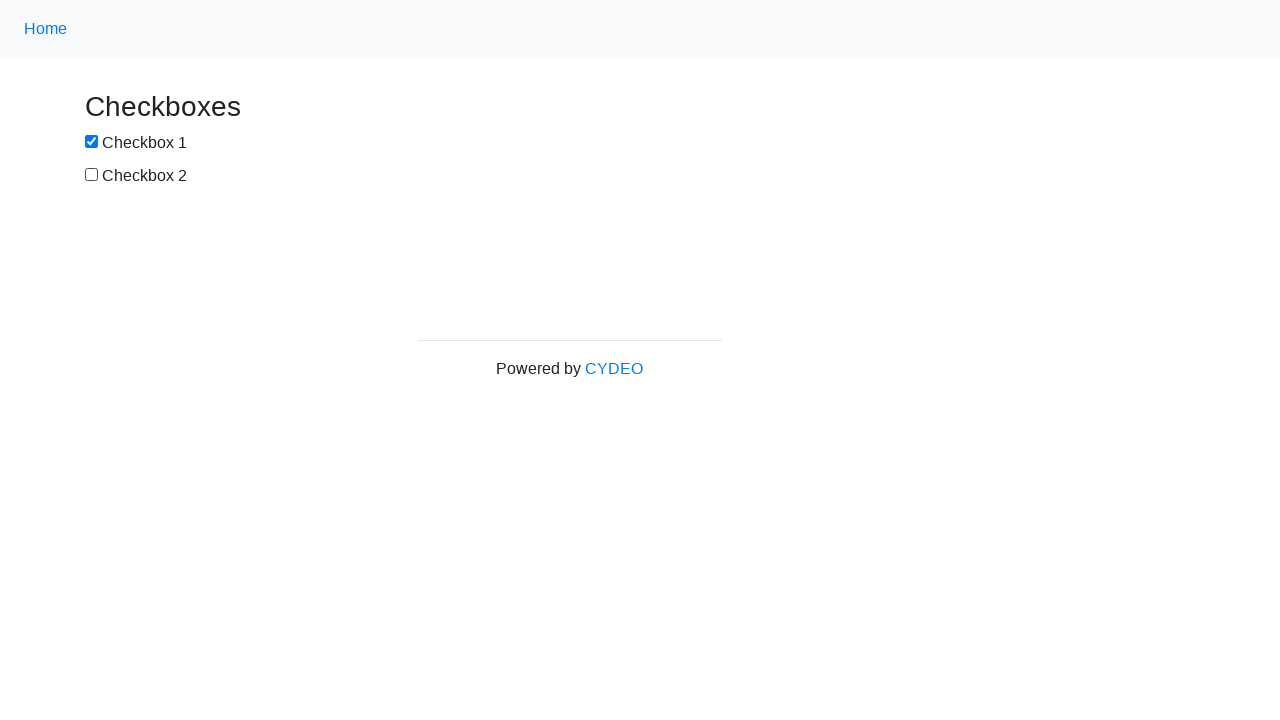